Tests hovering over user avatar images and clicking the "View profile" link to verify navigation to the correct user profile URL.

Starting URL: http://the-internet.herokuapp.com/hovers

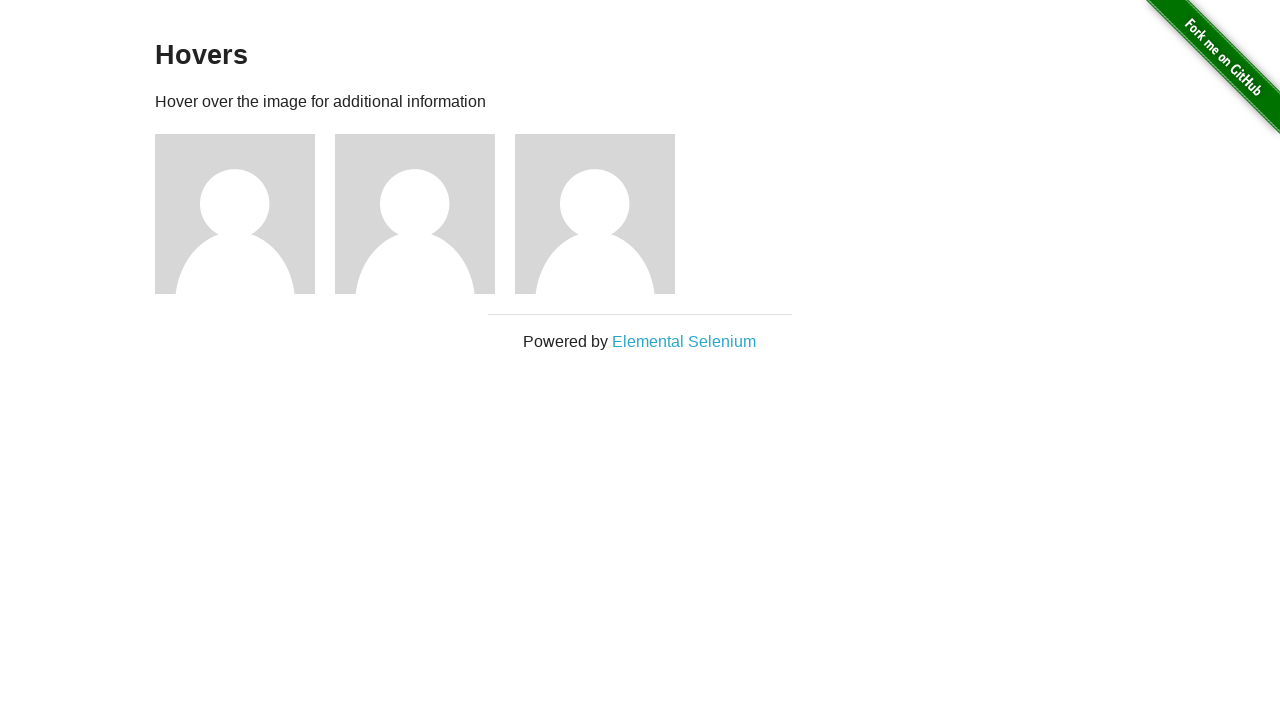

Hovered over first user avatar image at (245, 214) on .figure:nth-child(3)
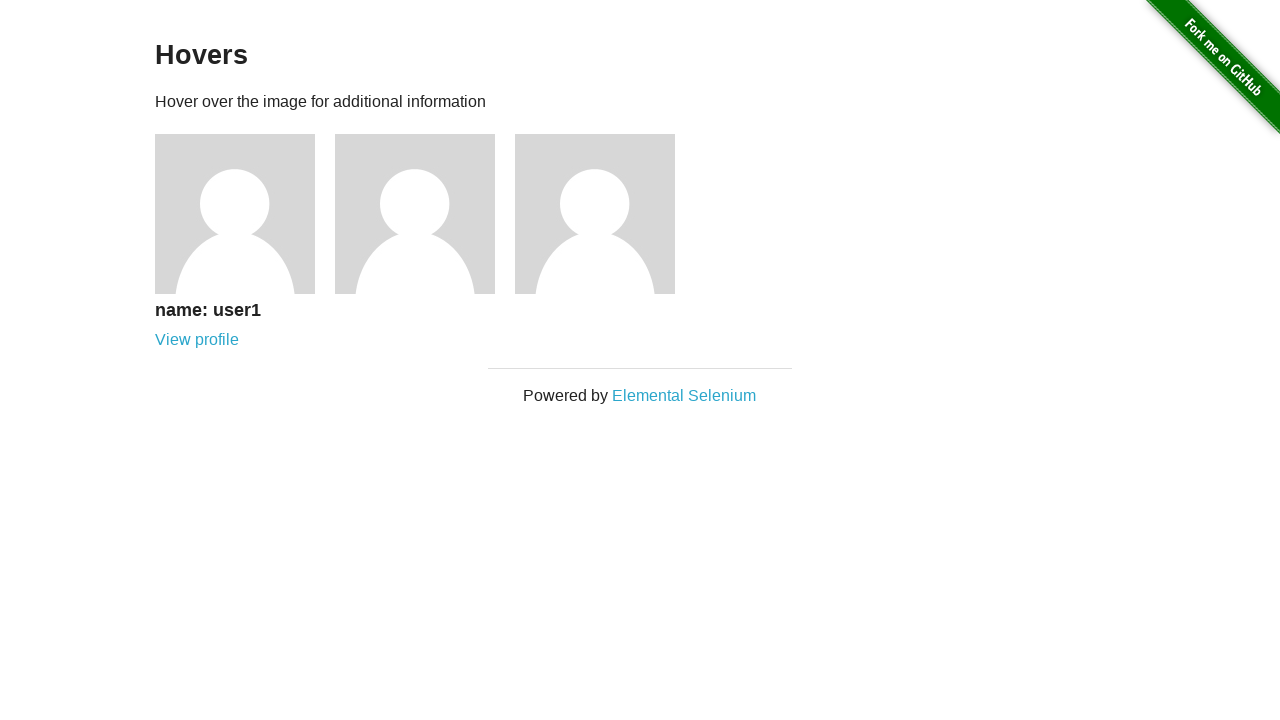

View profile link appeared for first user
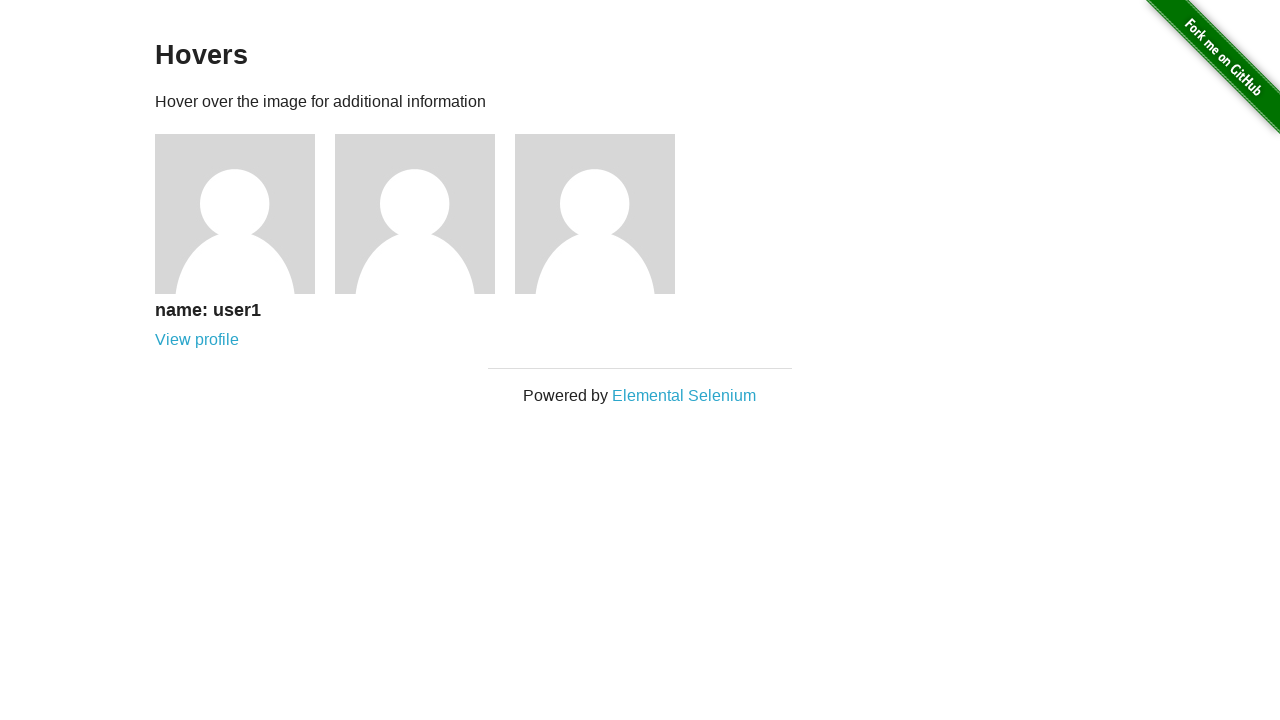

Clicked View profile link for first user at (197, 340) on .figure:nth-child(3) .figcaption a
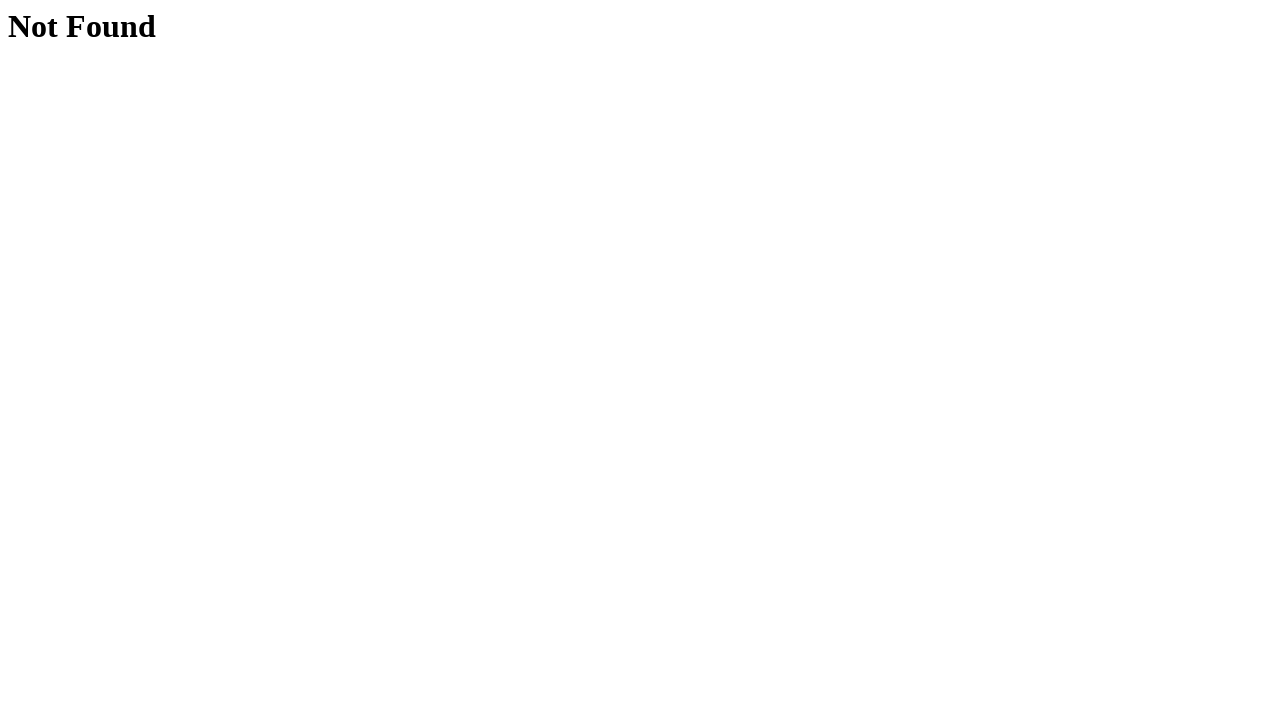

Verified navigation to first user profile URL (users/1)
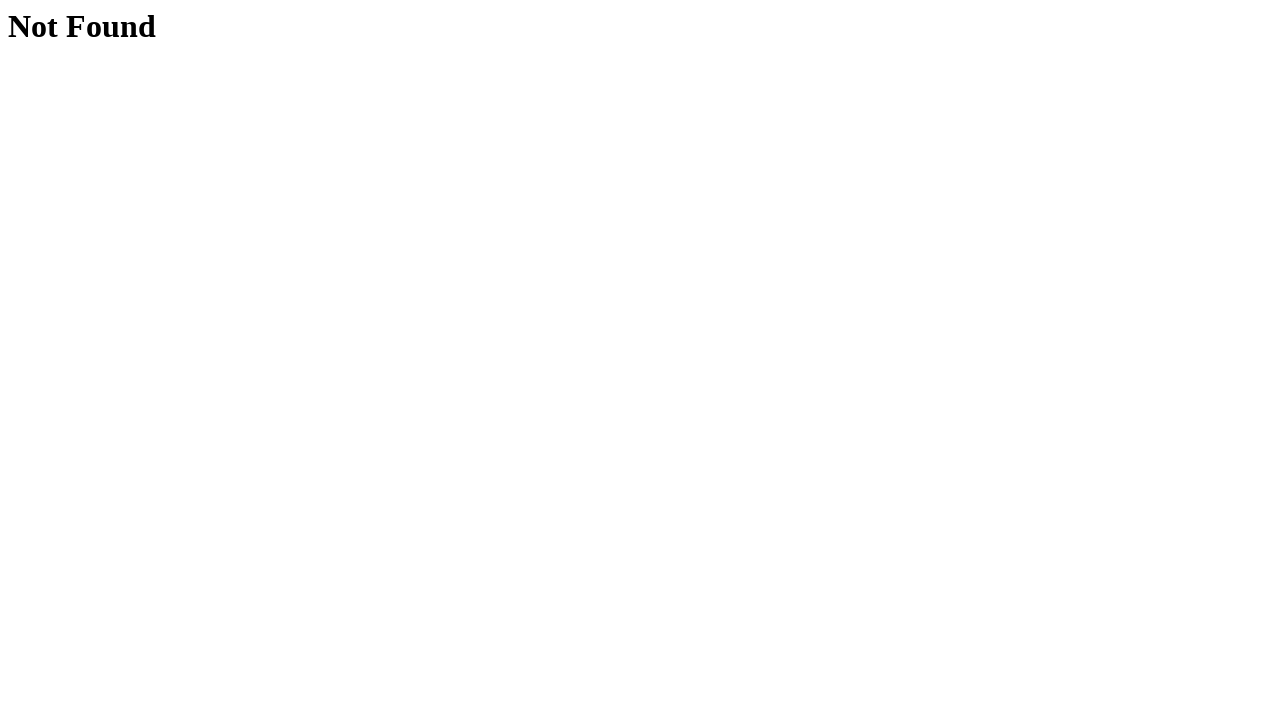

Navigated back to hovers page
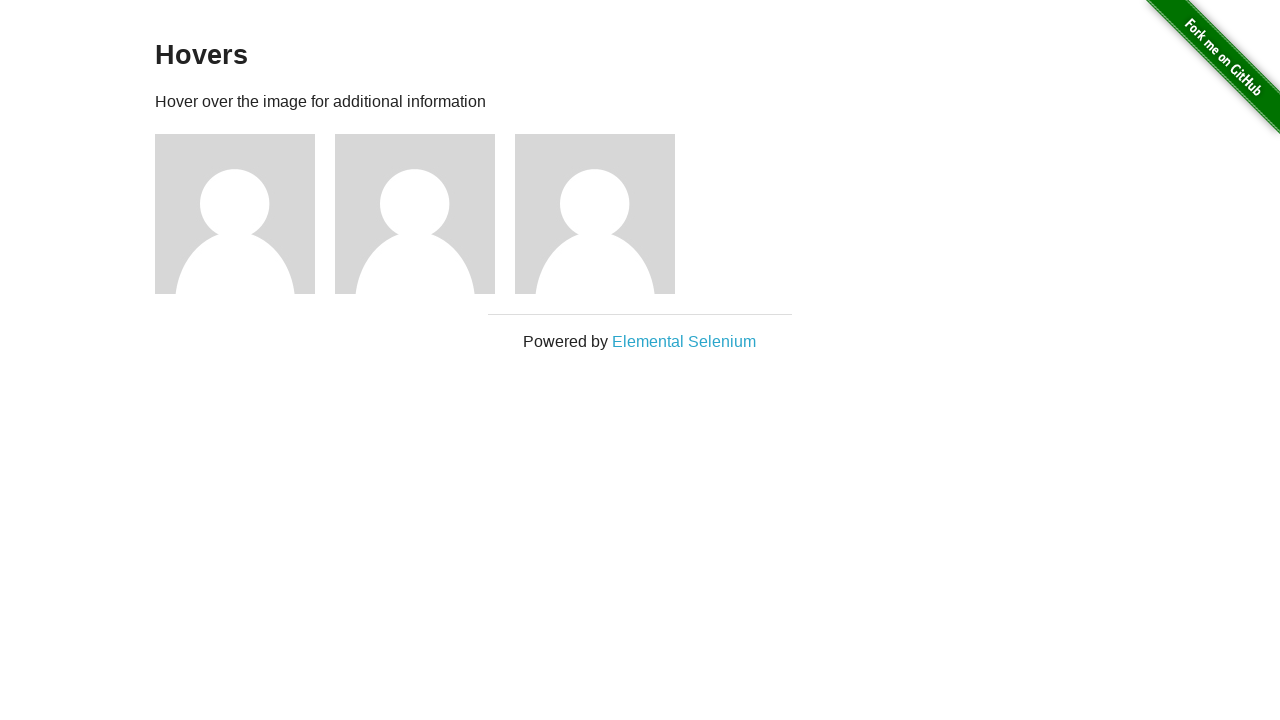

Hovered over second user avatar image at (425, 214) on .figure:nth-child(4)
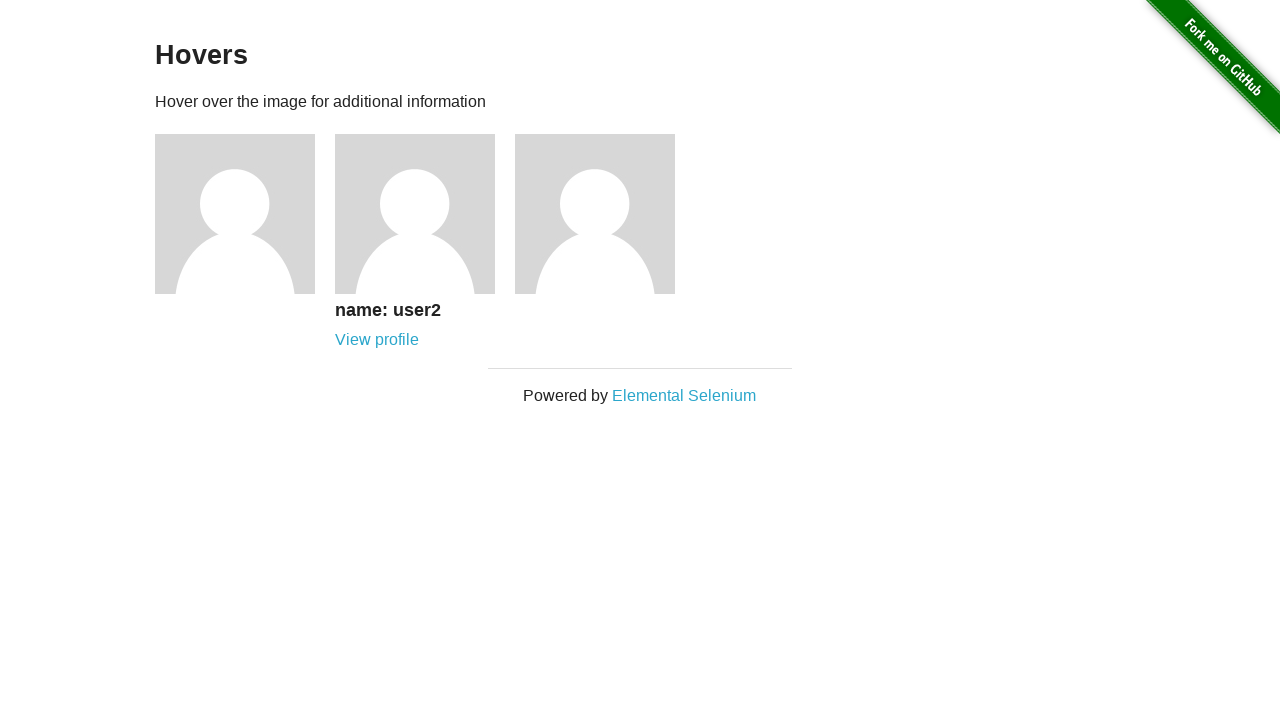

View profile link appeared for second user
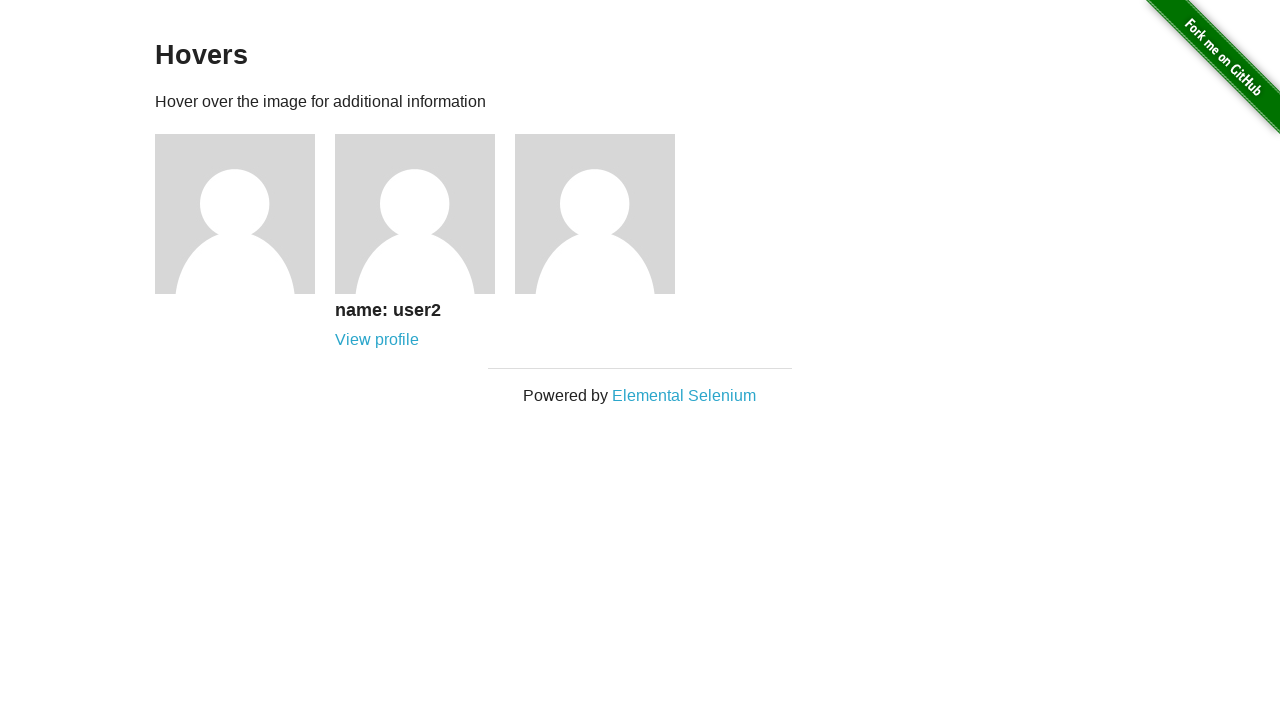

Clicked View profile link for second user at (377, 340) on .figure:nth-child(4) .figcaption a
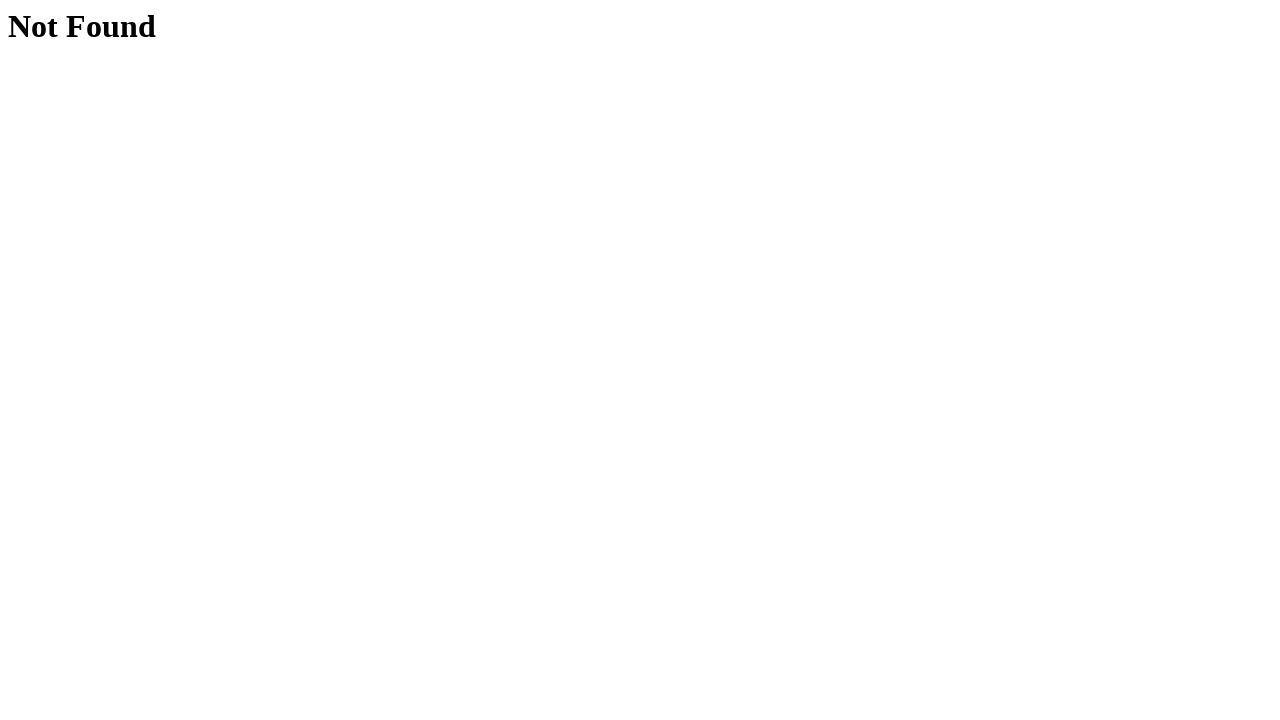

Verified navigation to second user profile URL (users/2)
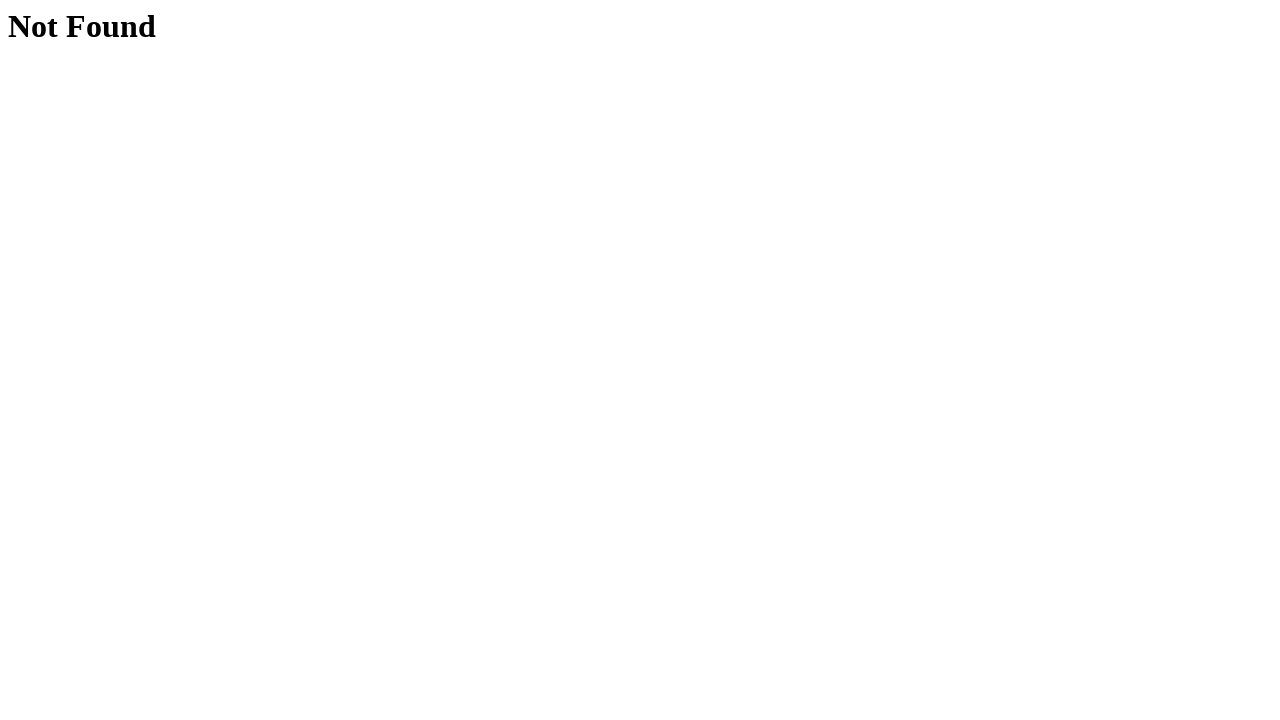

Navigated back to hovers page
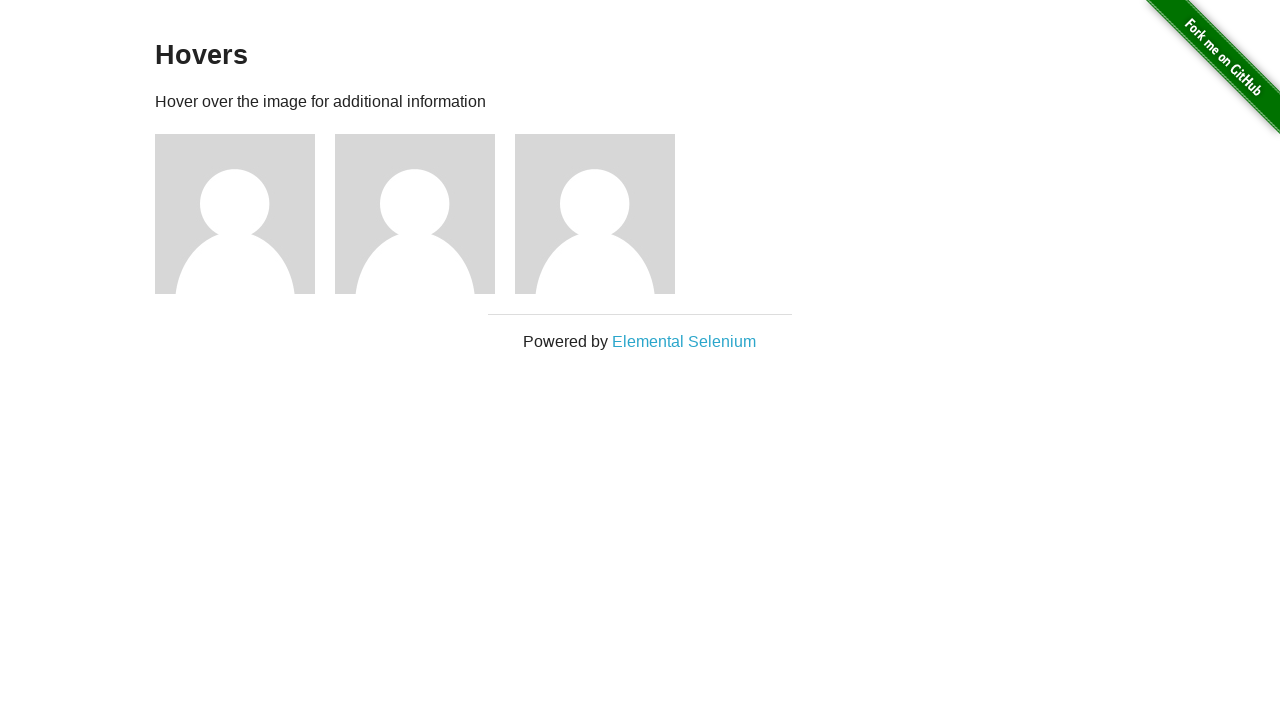

Hovered over third user avatar image at (605, 214) on .figure:nth-child(5)
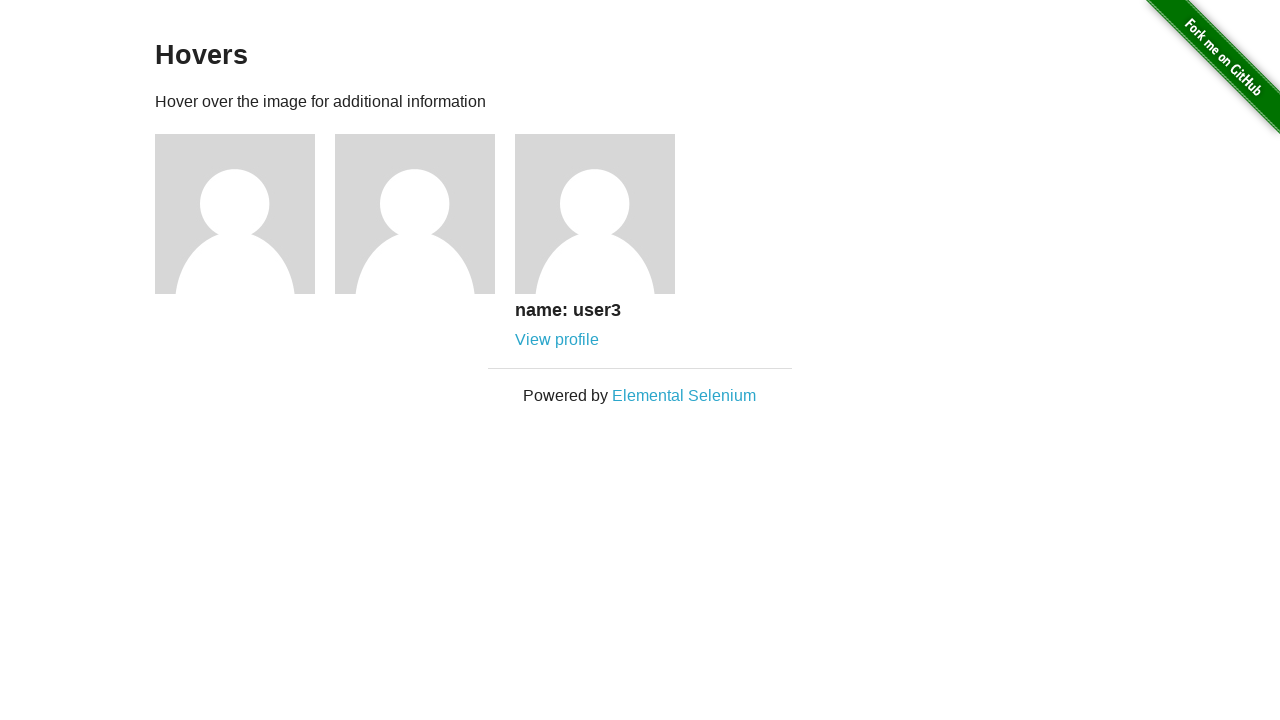

View profile link appeared for third user
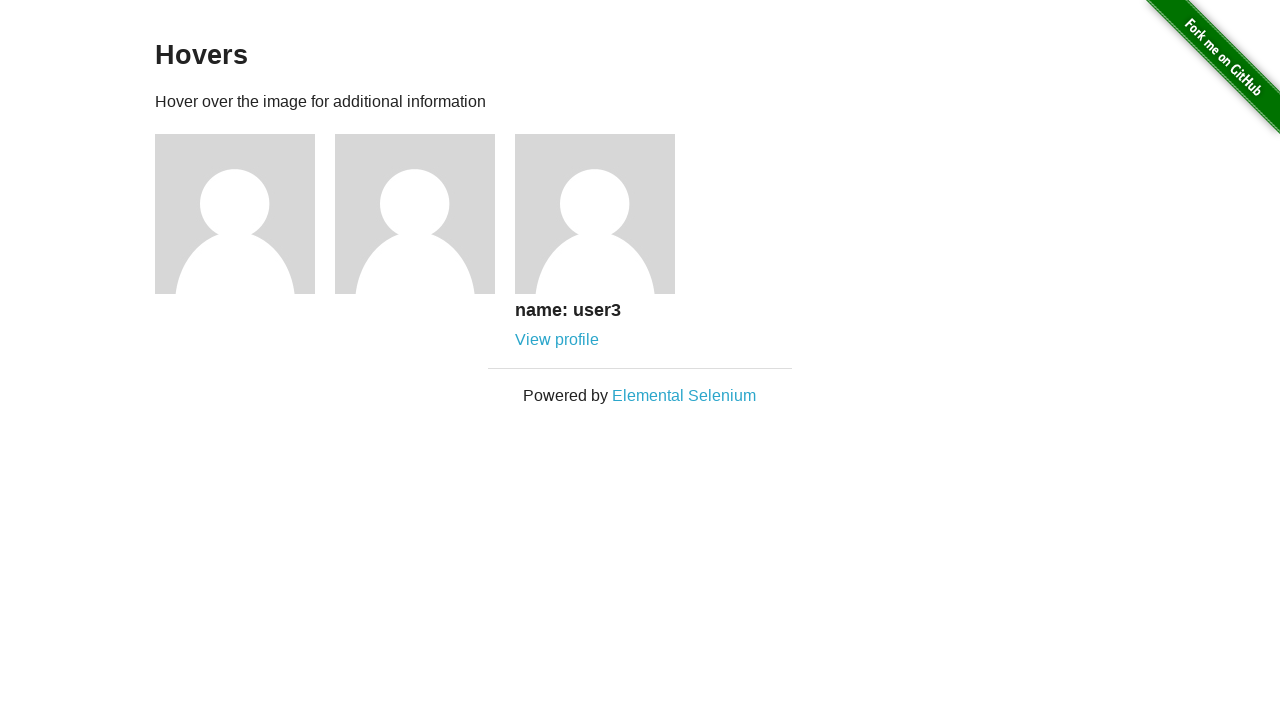

Clicked View profile link for third user at (557, 340) on .figure:nth-child(5) .figcaption a
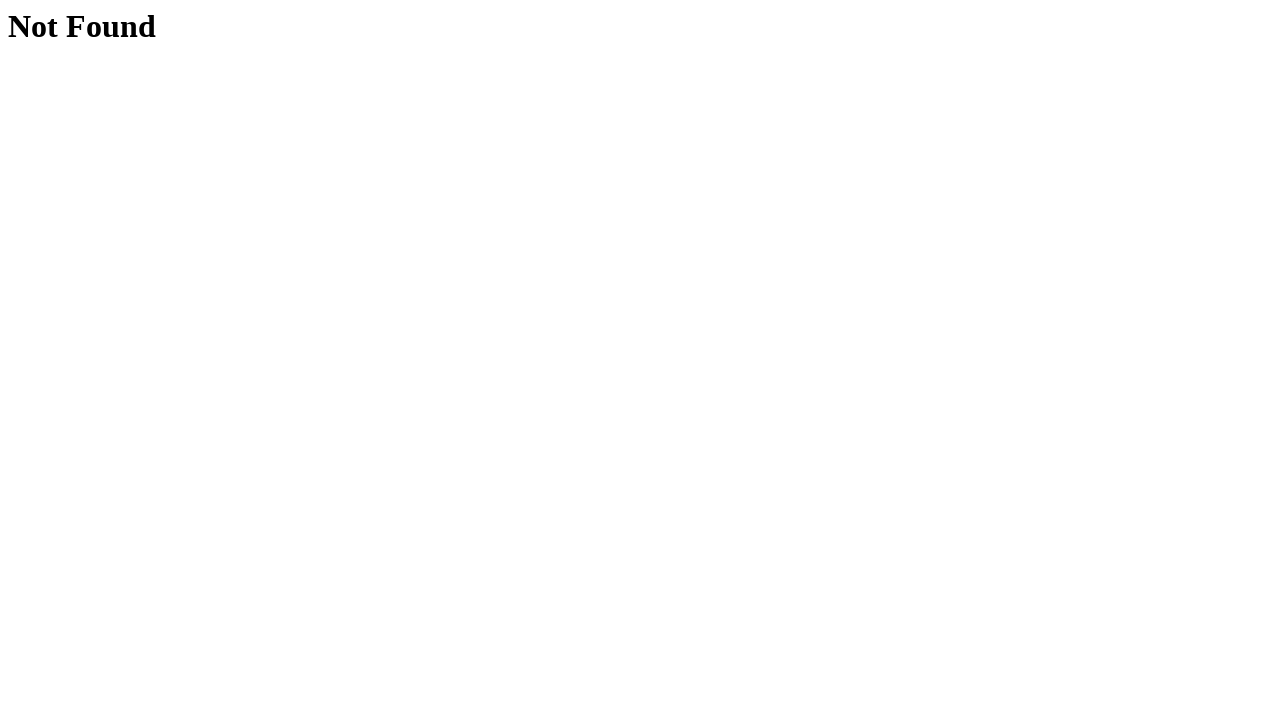

Verified navigation to third user profile URL (users/3)
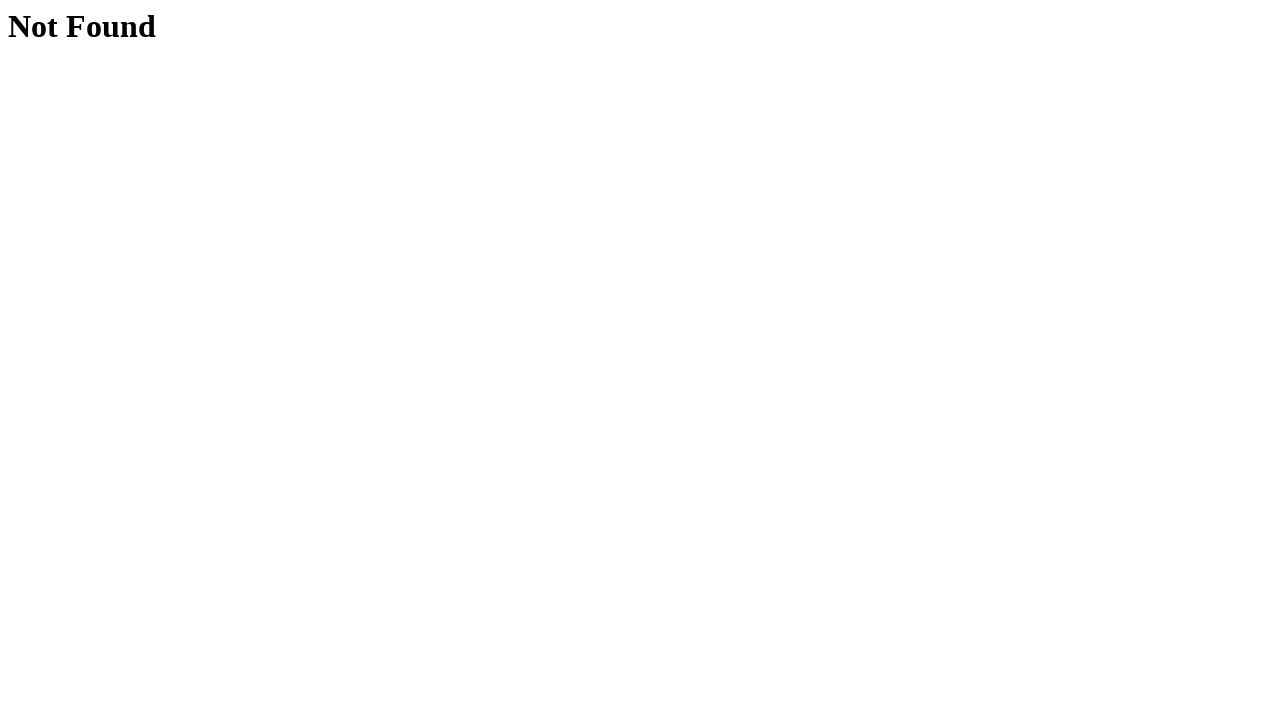

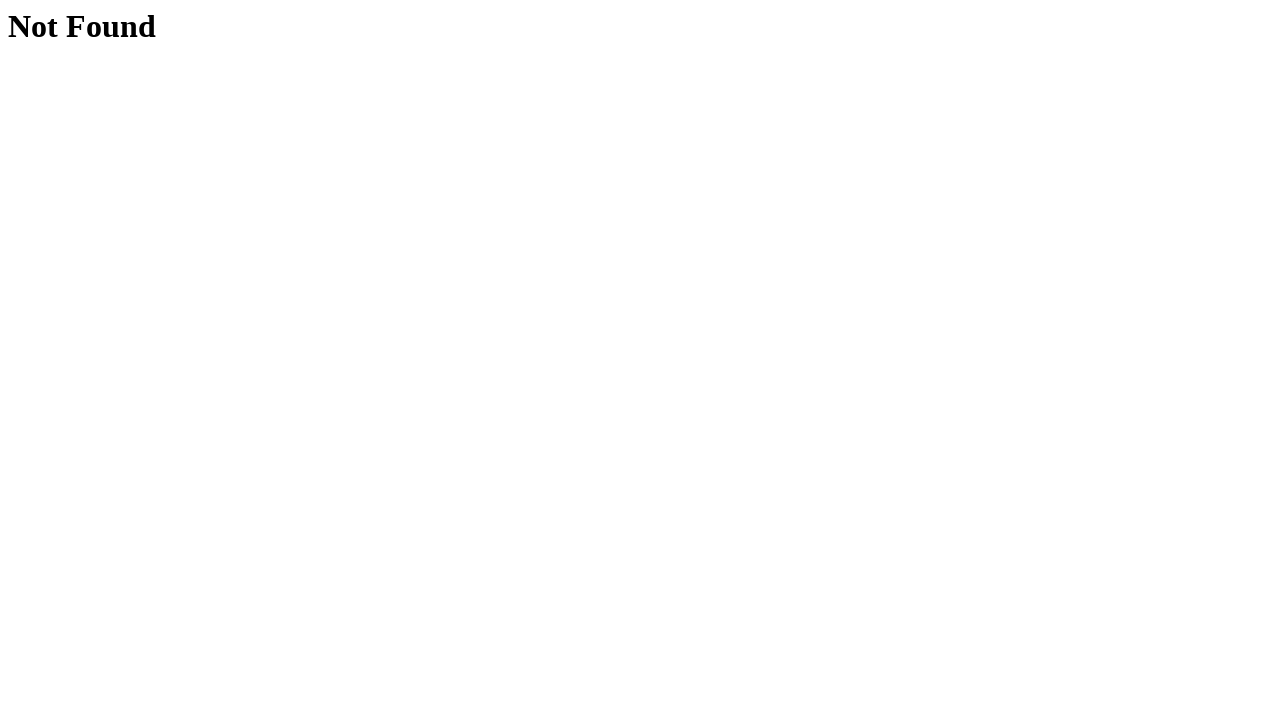